Tests handling of JavaScript prompt alerts by clicking the prompt button, entering text into the alert, and accepting it

Starting URL: https://the-internet.herokuapp.com/javascript_alerts

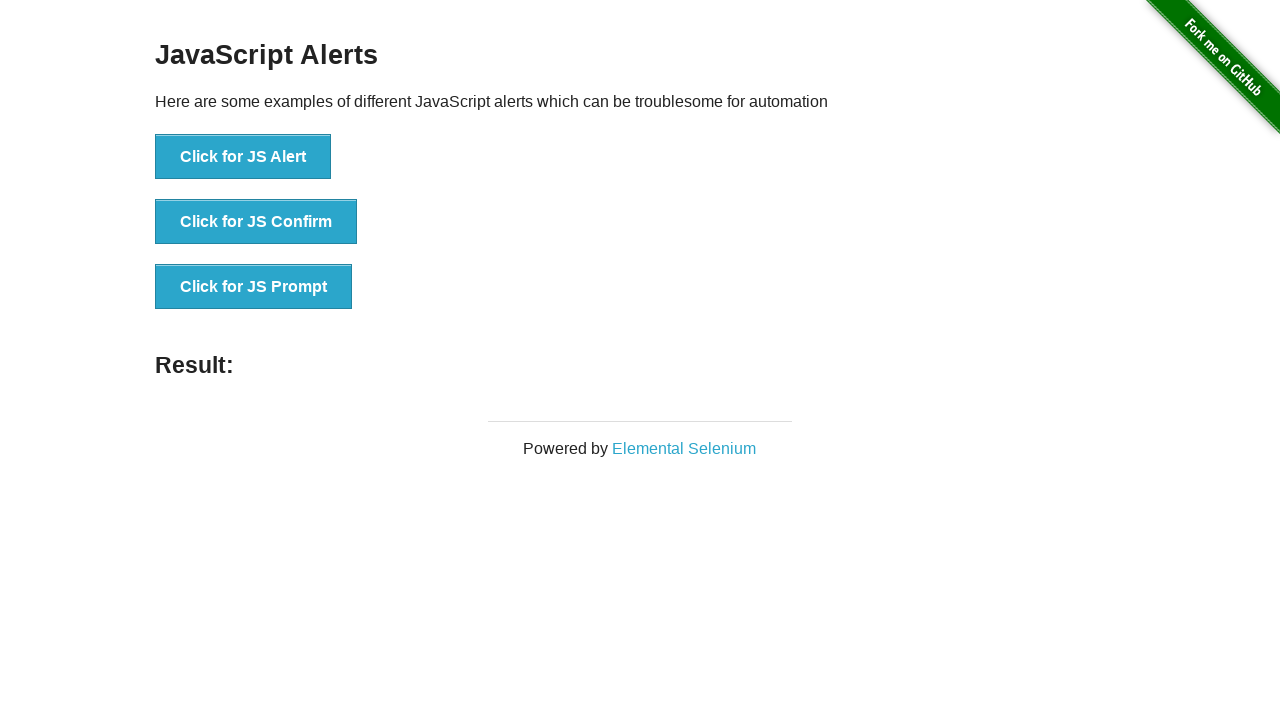

Clicked 'Click for JS Prompt' button to trigger JavaScript prompt alert at (254, 287) on xpath=//button[normalize-space()='Click for JS Prompt']
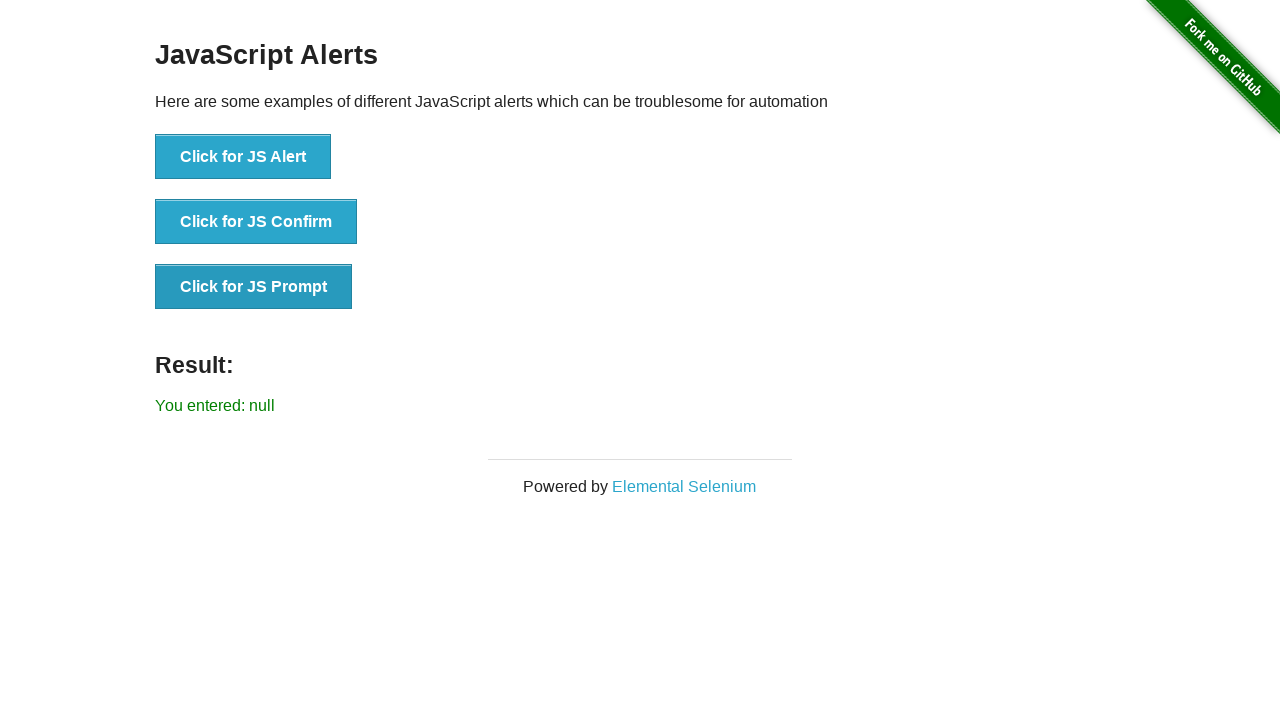

Set up dialog handler to accept prompts with 'Welcome' text
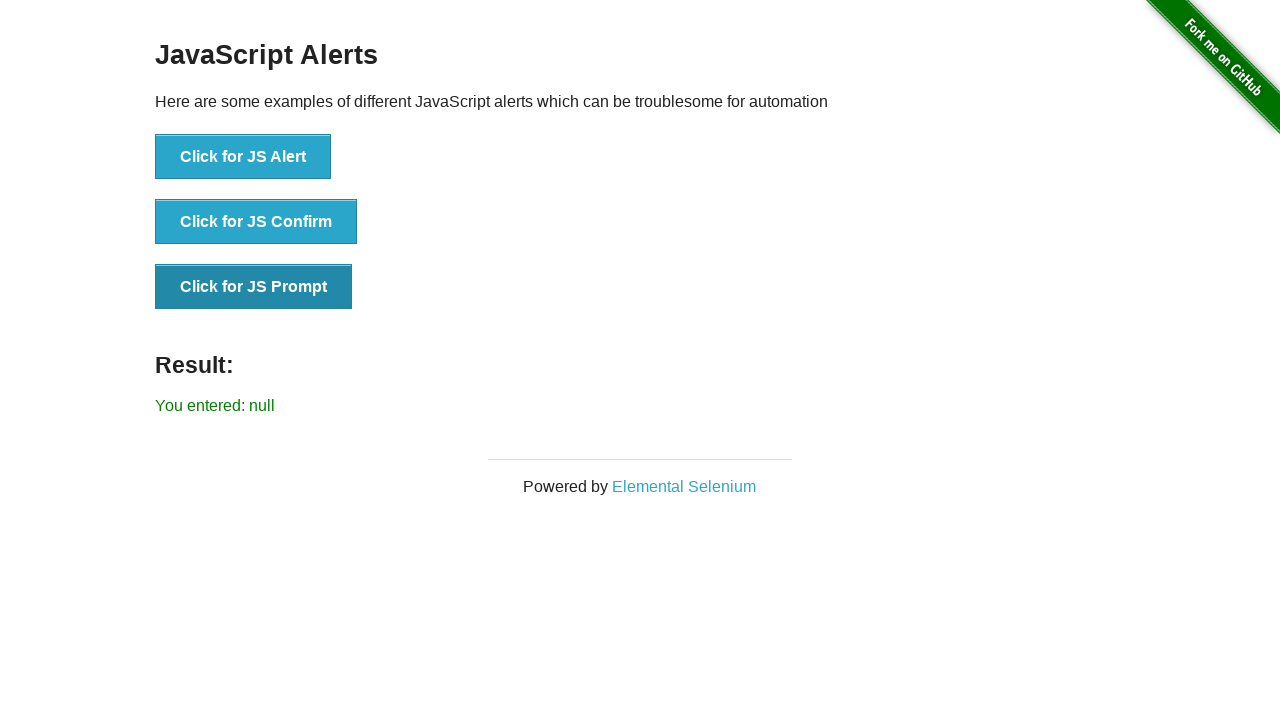

Clicked 'Click for JS Prompt' button again to trigger and handle the prompt alert at (254, 287) on xpath=//button[normalize-space()='Click for JS Prompt']
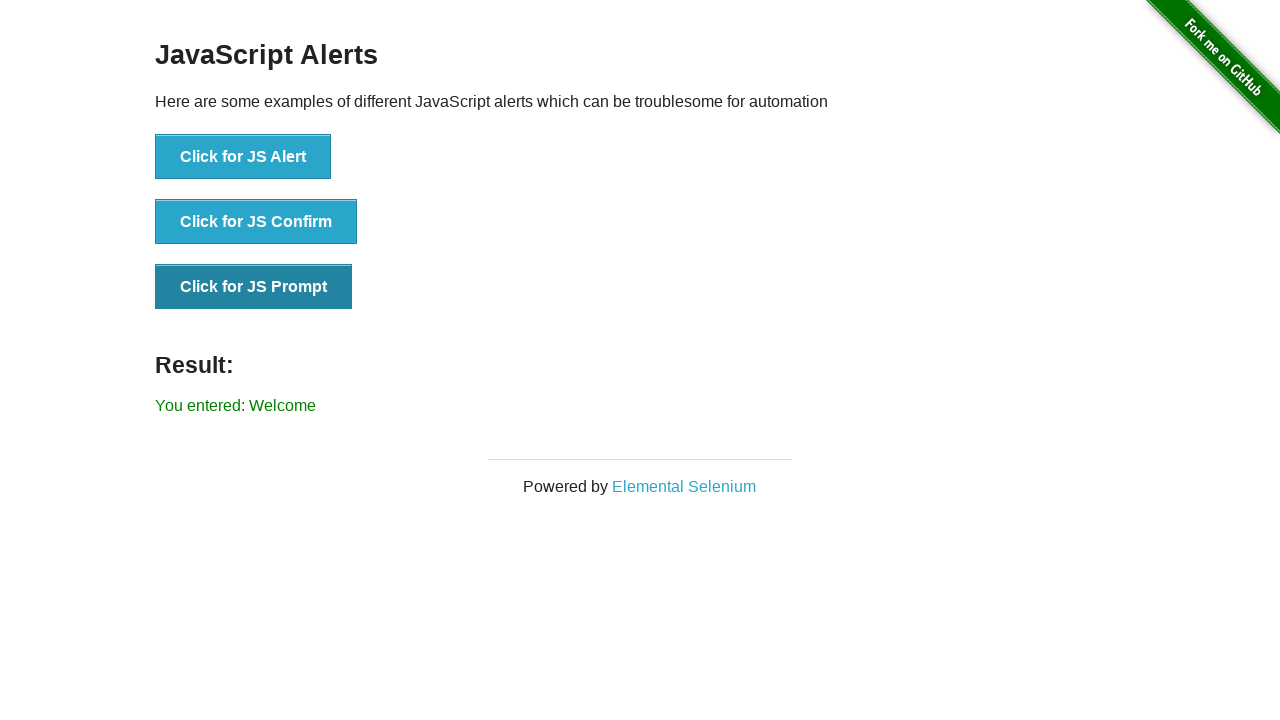

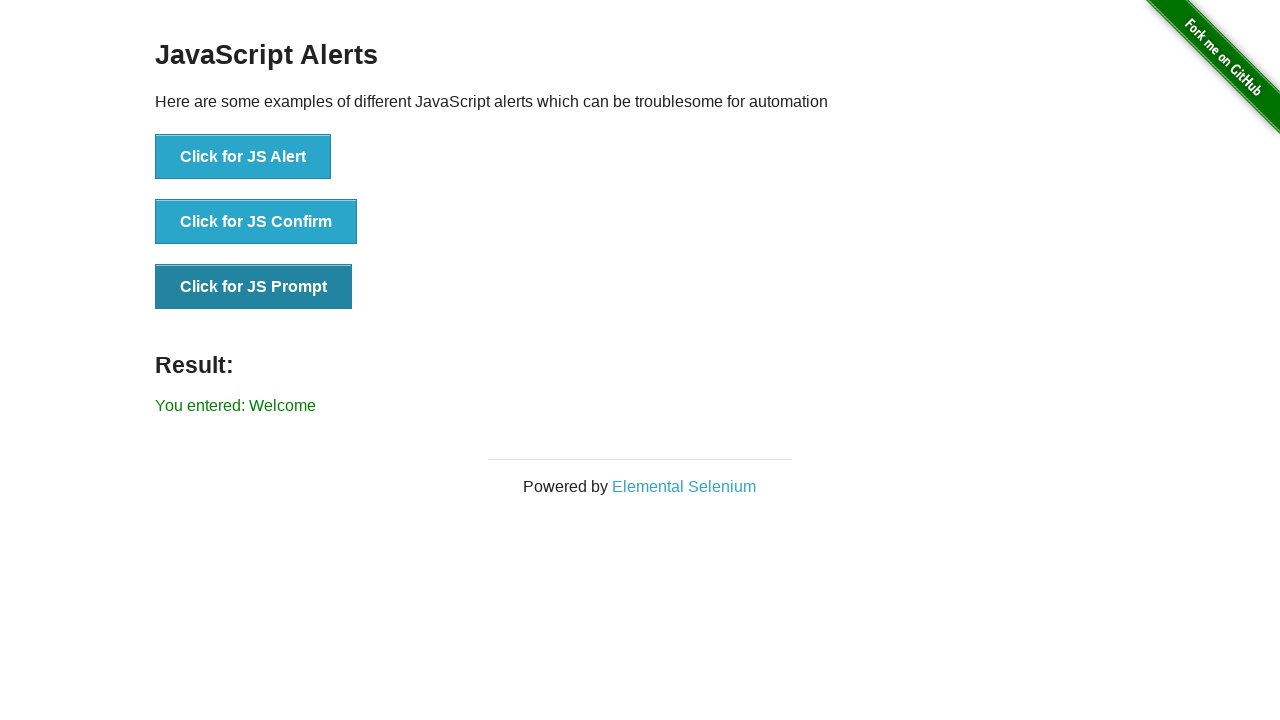